Creates a new paste on Pastebin with git commands as code, sets Bash syntax highlighting, 10 minute expiration, and a specific title

Starting URL: https://pastebin.com/

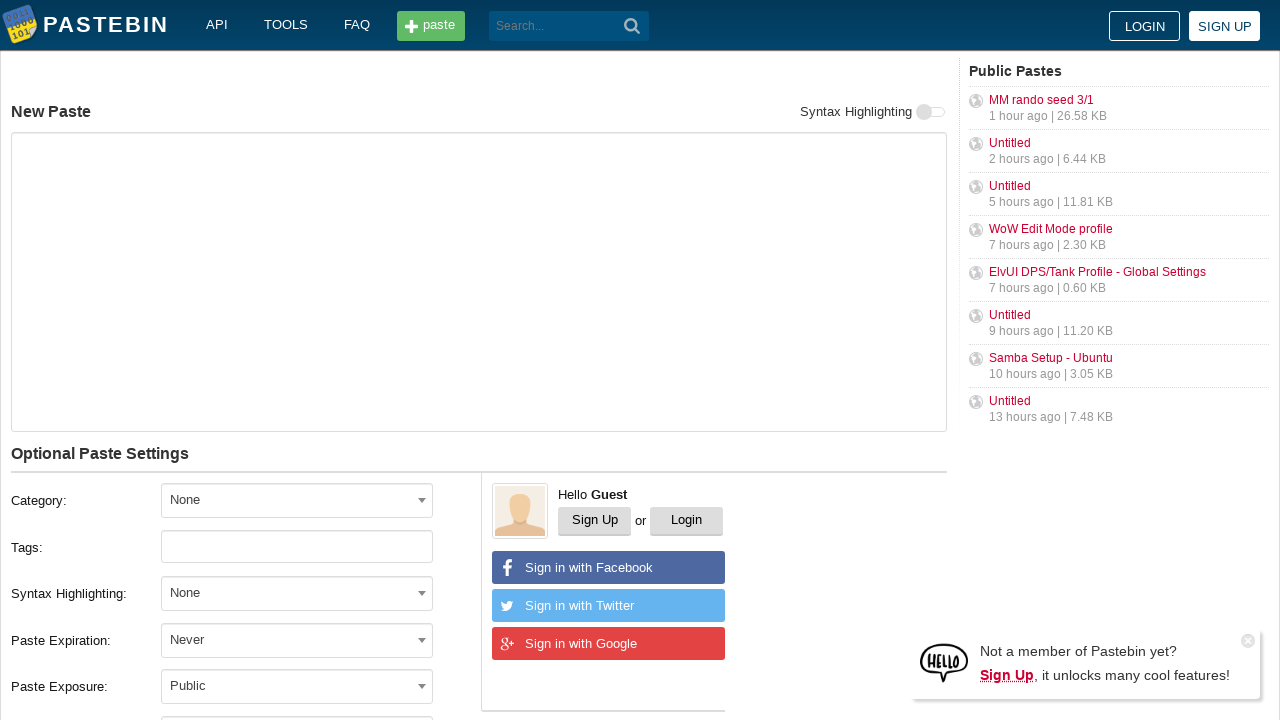

Filled code textarea with git commands on #postform-text
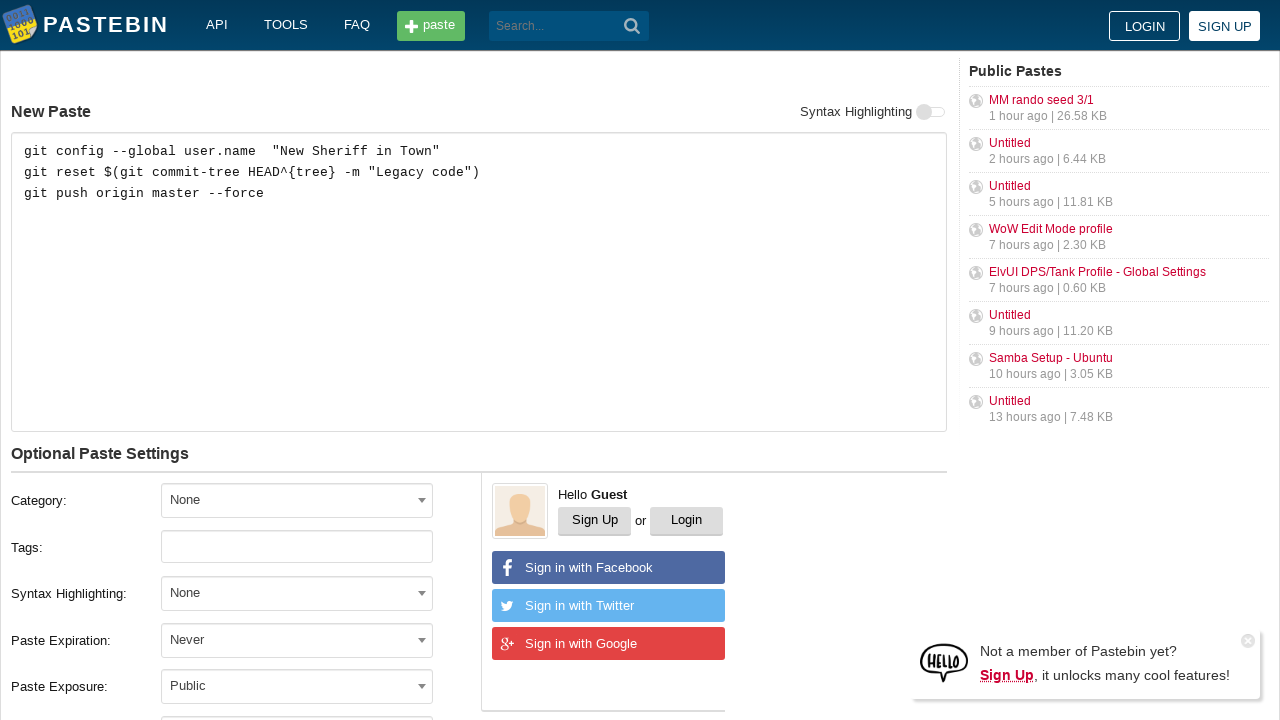

Clicked syntax highlighting dropdown at (297, 593) on #select2-postform-format-container
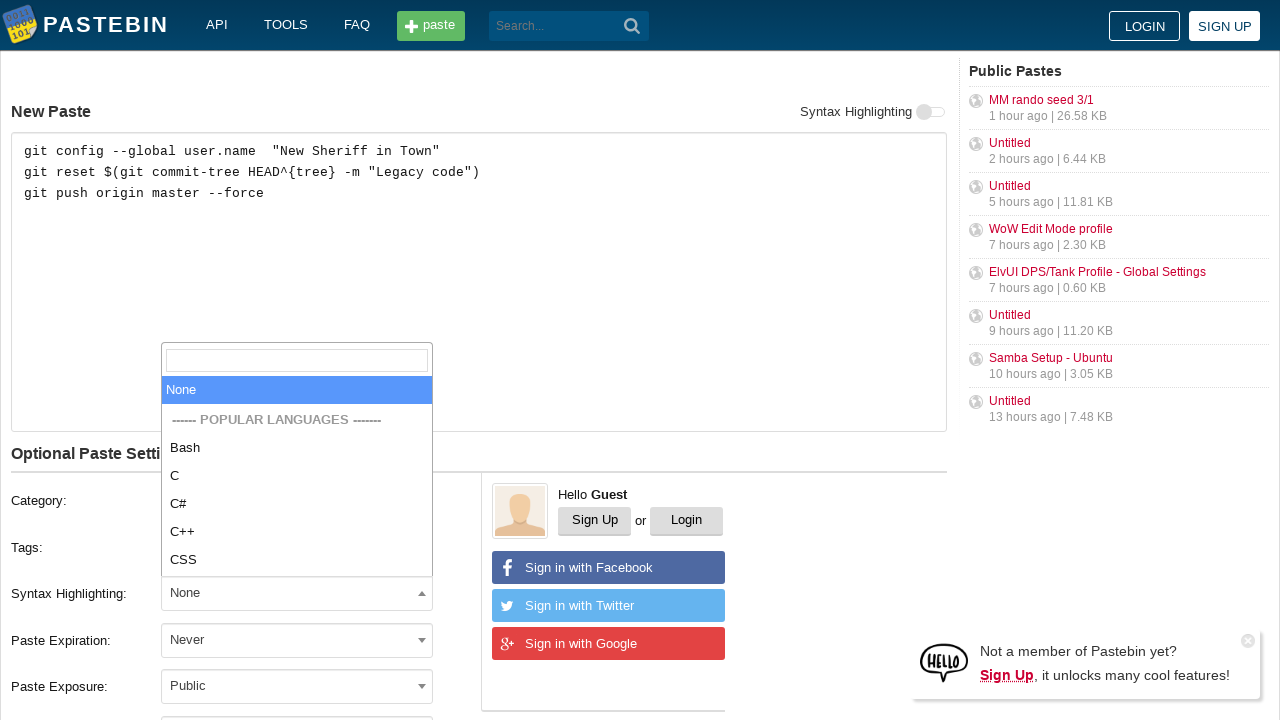

Typed 'Bash' in syntax highlighting search field on .select2-search__field
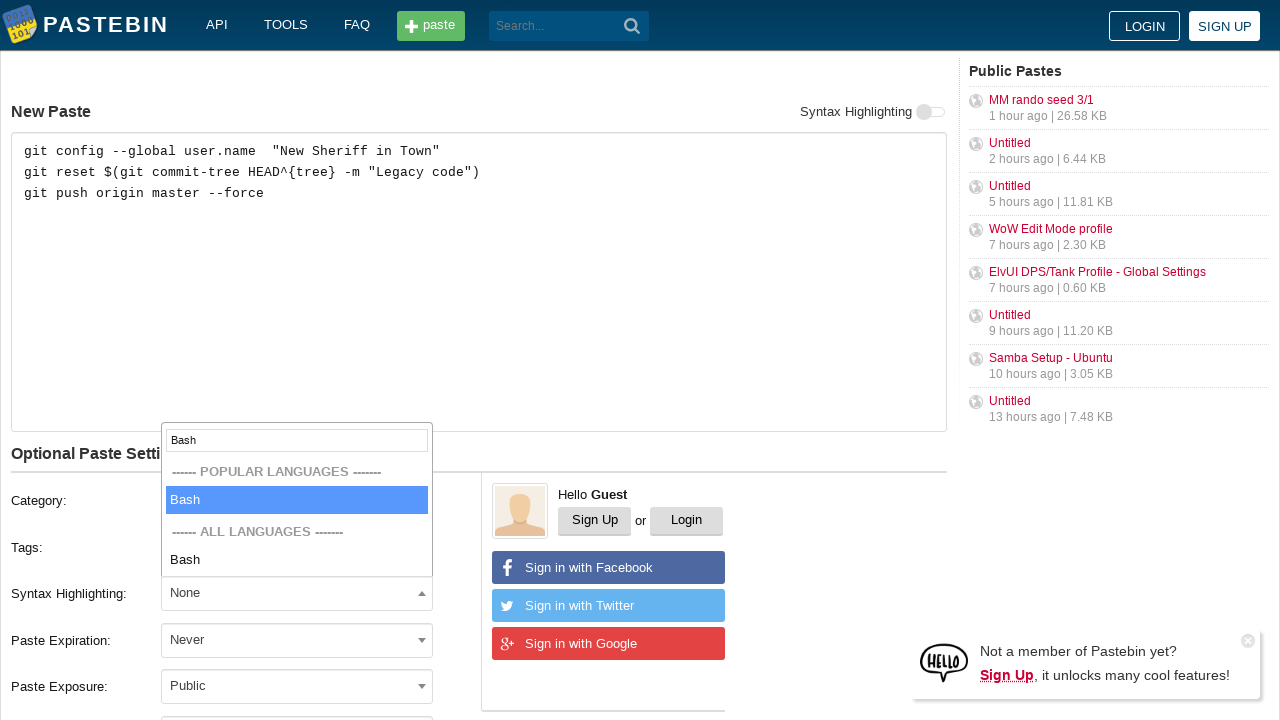

Selected Bash syntax highlighting option at (297, 500) on xpath=//li[contains(text(), 'Bash')]
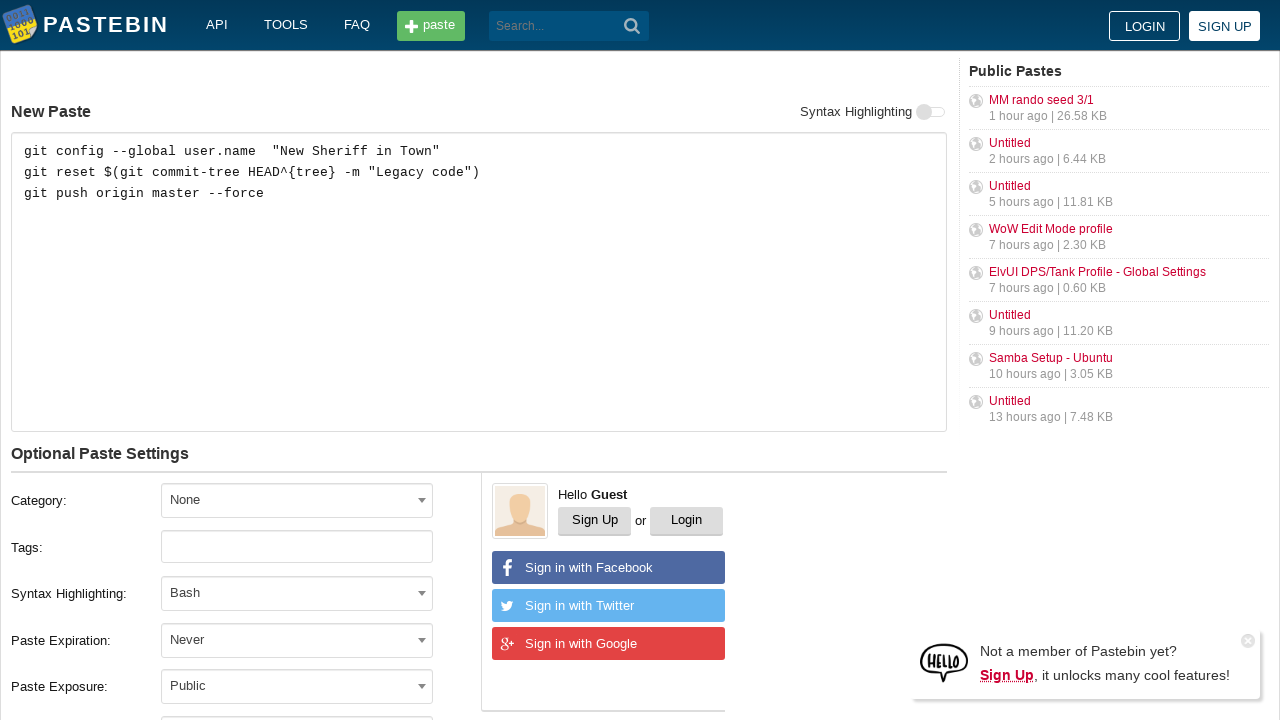

Clicked expiration time dropdown at (297, 640) on #select2-postform-expiration-container
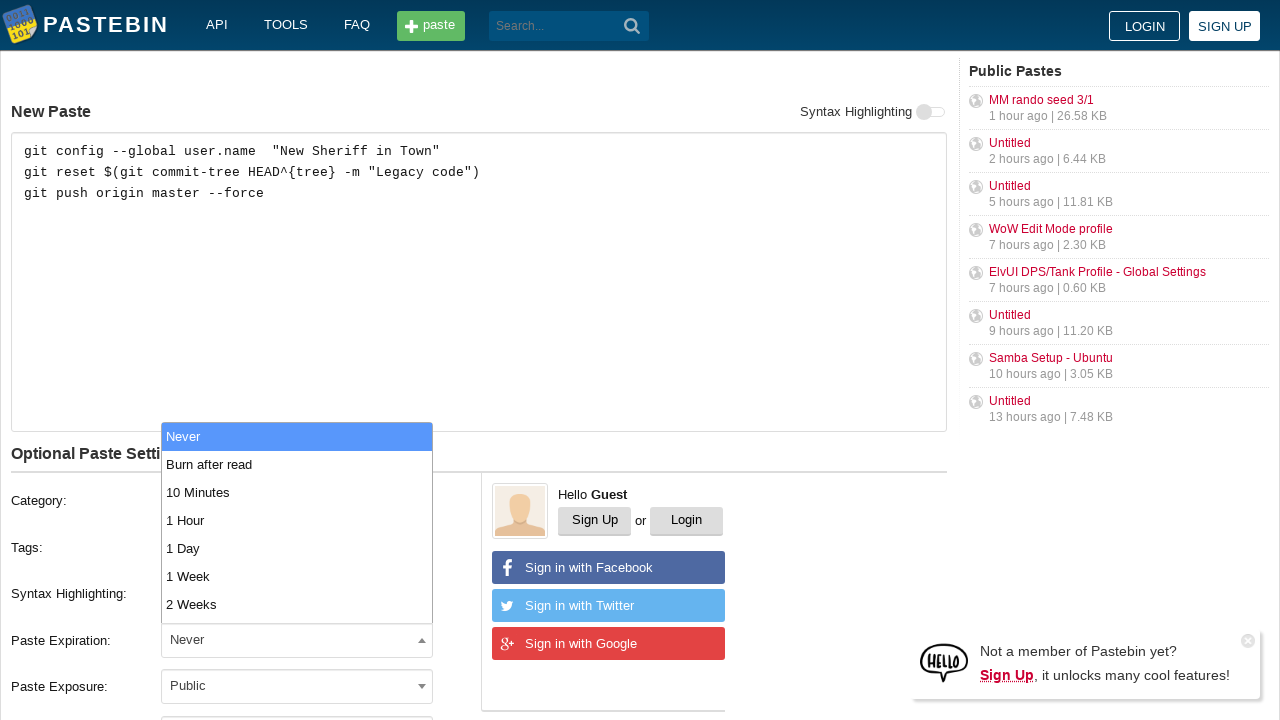

Selected 10 Minutes expiration time at (297, 492) on xpath=//li[contains(text(), '10 Minutes')]
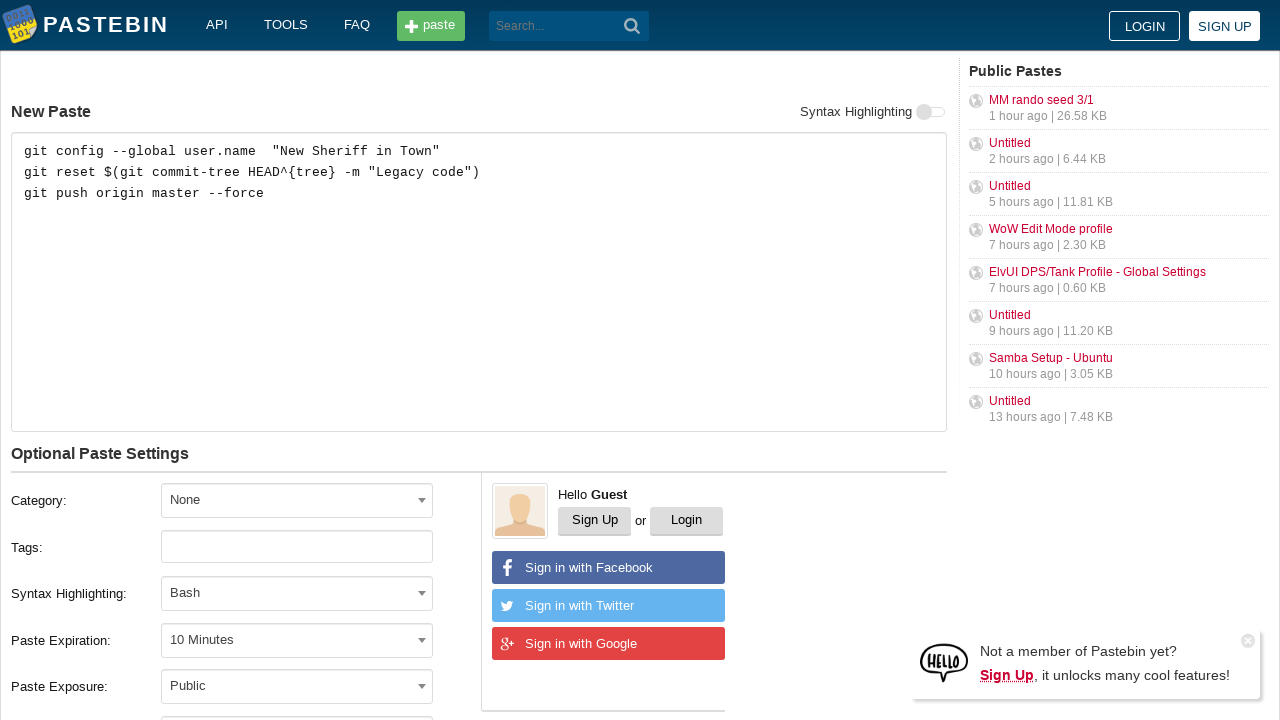

Filled paste title field with 'how to gain dominance among developers' on #postform-name
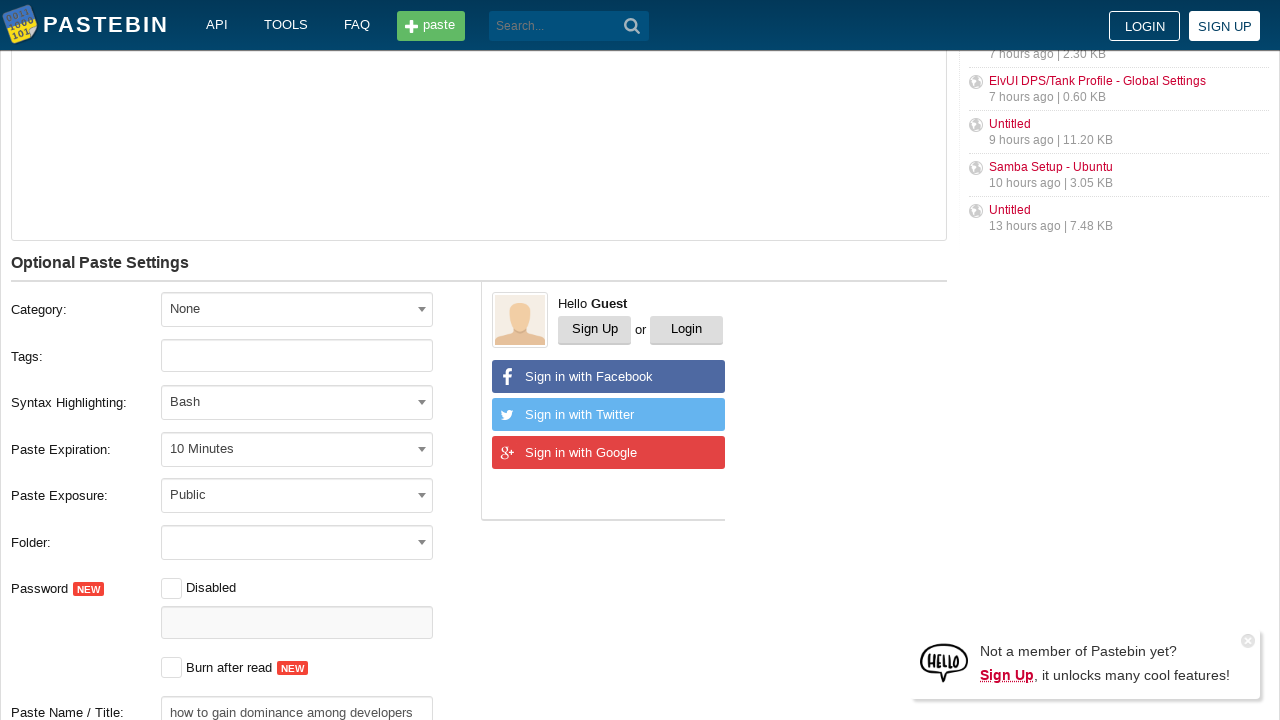

Clicked submit button to create paste at (632, 26) on button[type='submit']
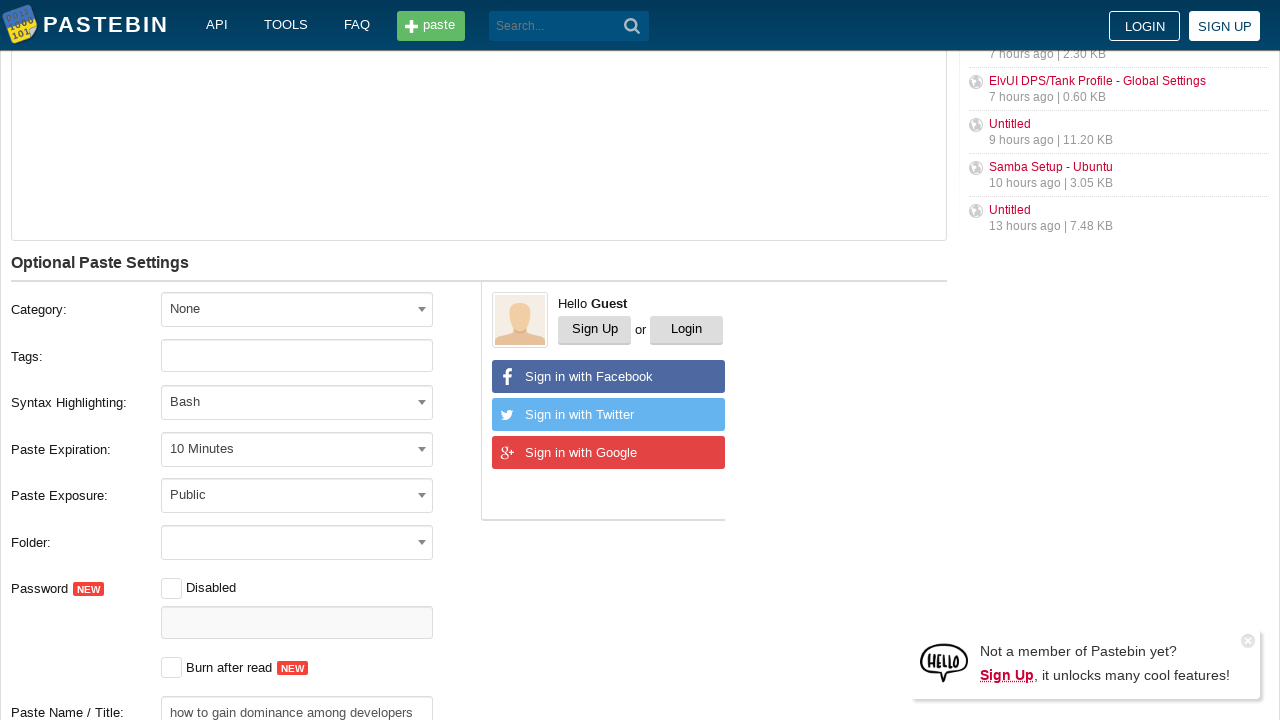

Paste page loaded successfully
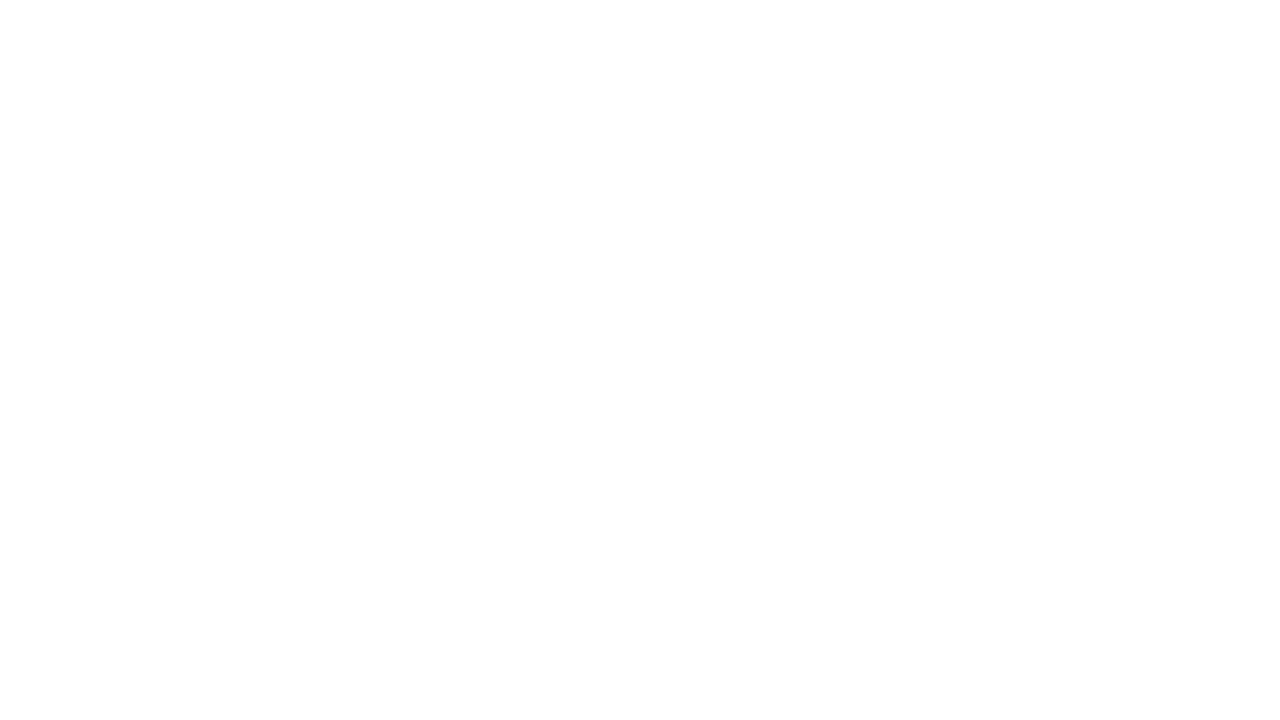

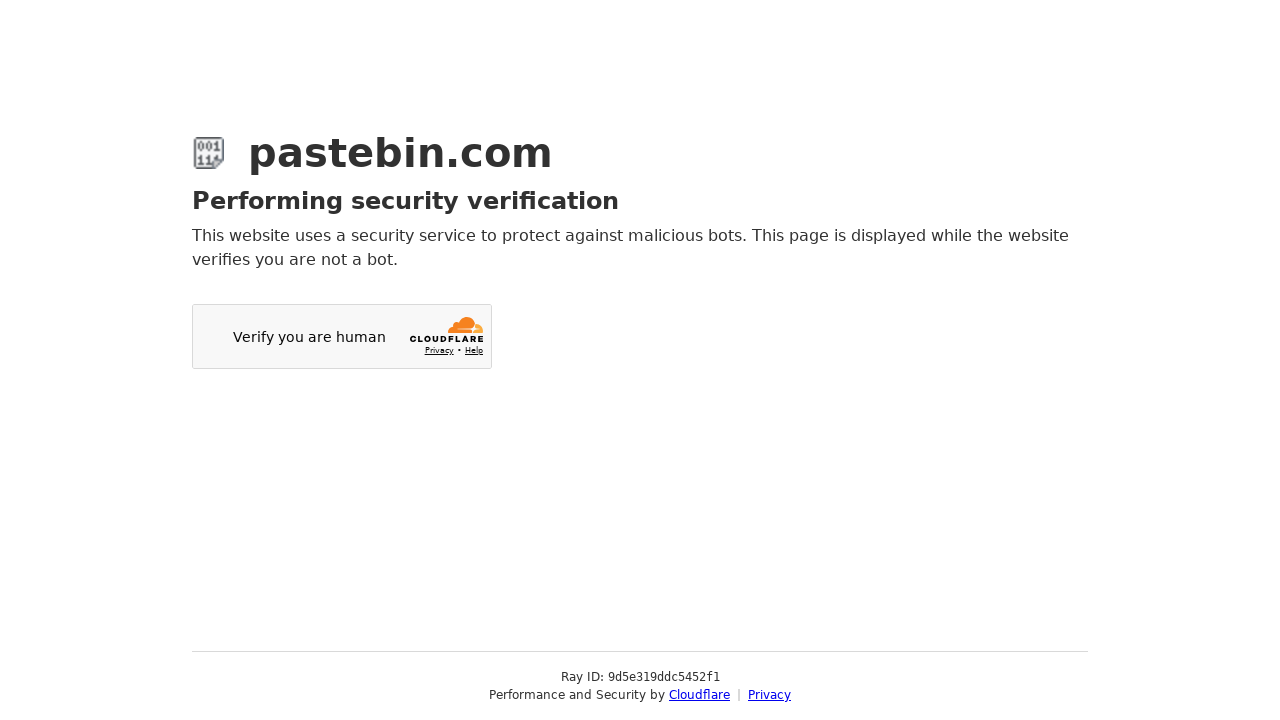